Tests a Selenium practice form by filling in personal details including first name, last name, selecting gender and experience radio buttons, entering a date, selecting profession, and submitting the form.

Starting URL: https://www.techlistic.com/p/selenium-practice-form.html

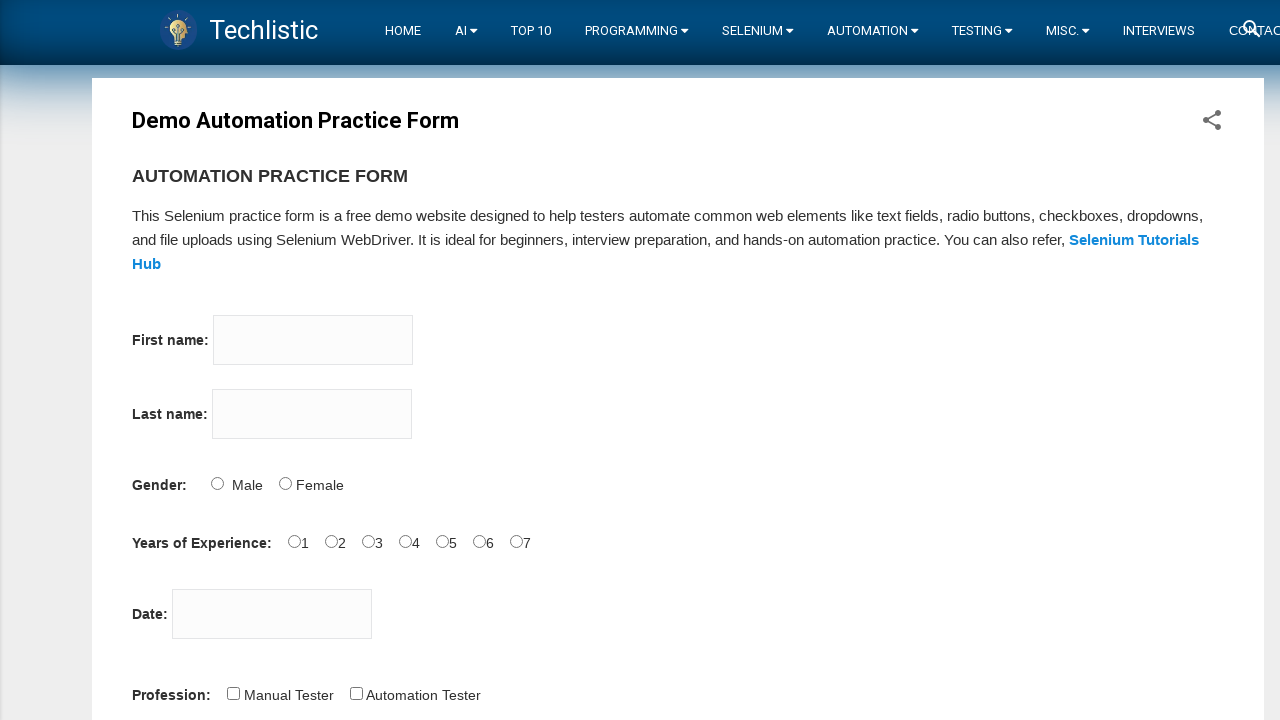

Filled first name field with 'aishwarya' on input[name='firstname']
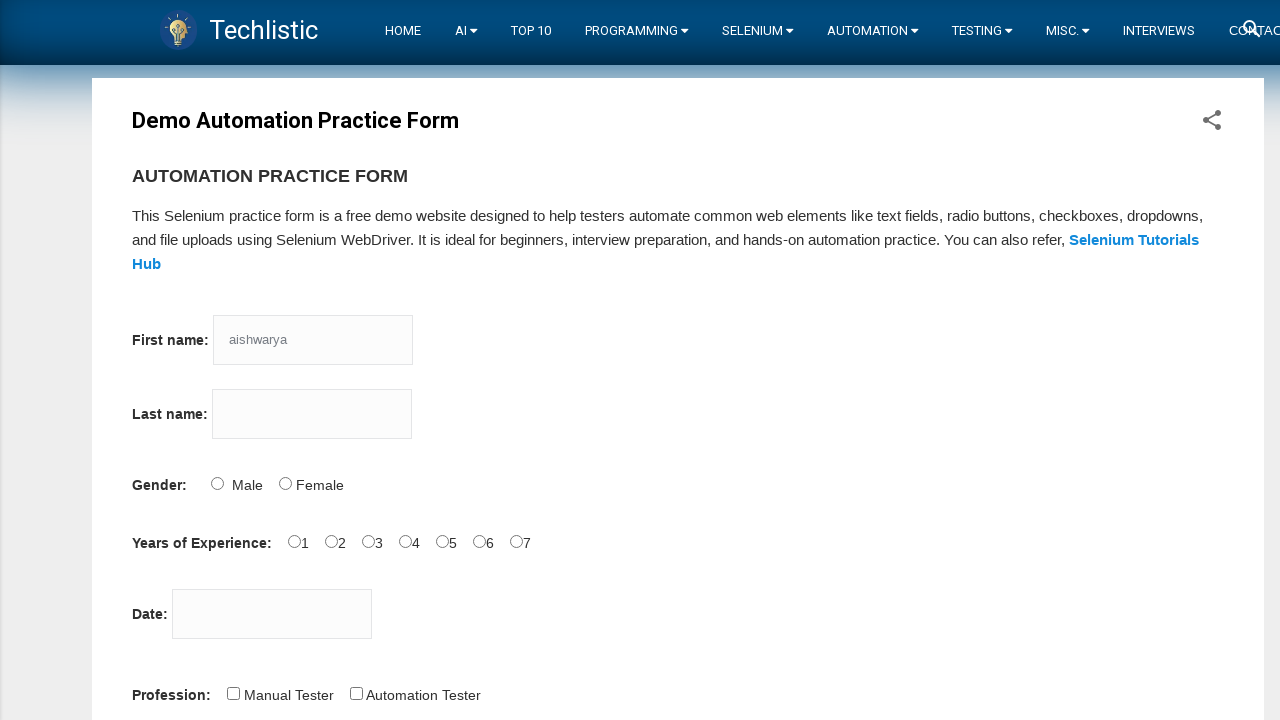

Filled last name field with 'Sappa' on input[name='lastname']
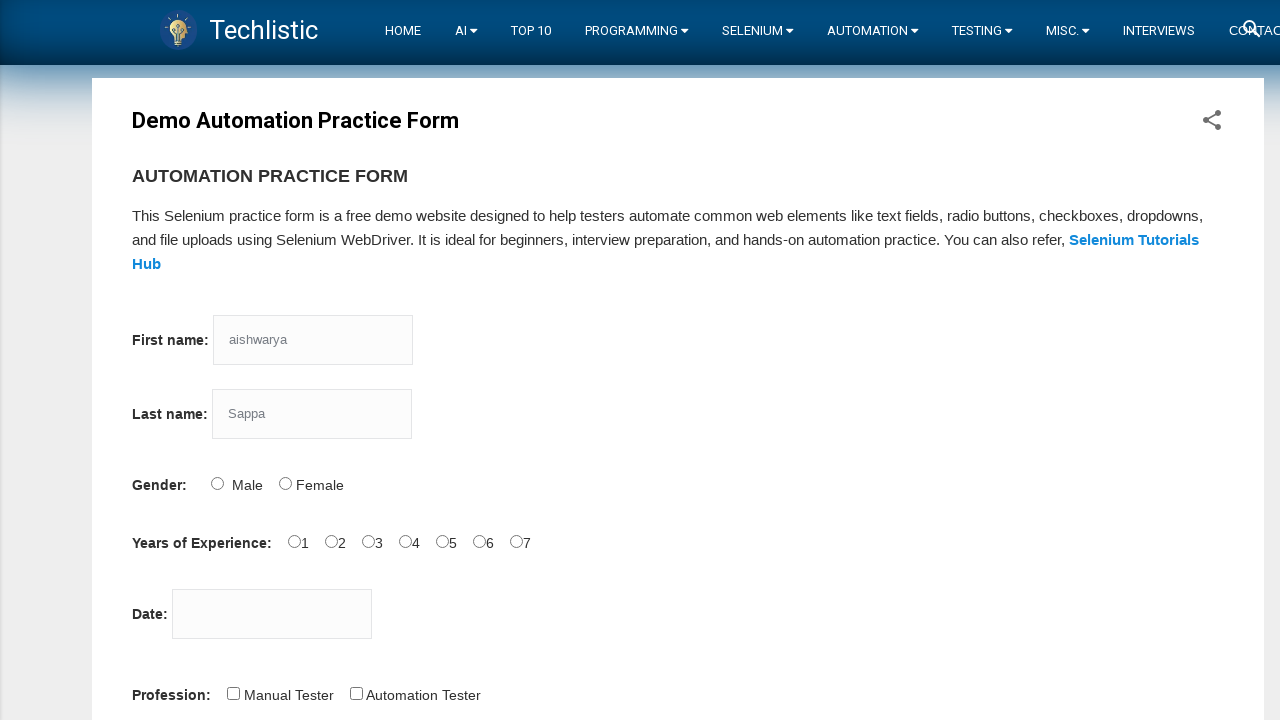

Selected Male gender radio button at (217, 483) on input#sex-0
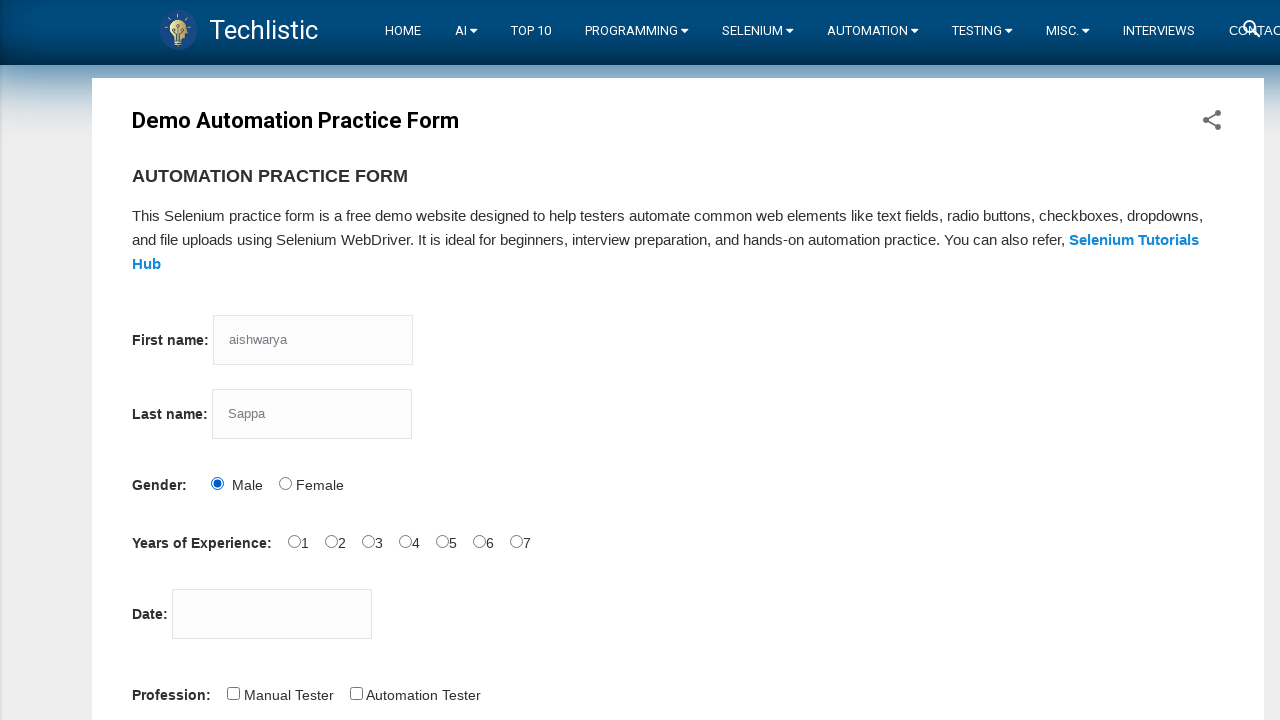

Selected 7 years of experience at (516, 541) on input#exp-6
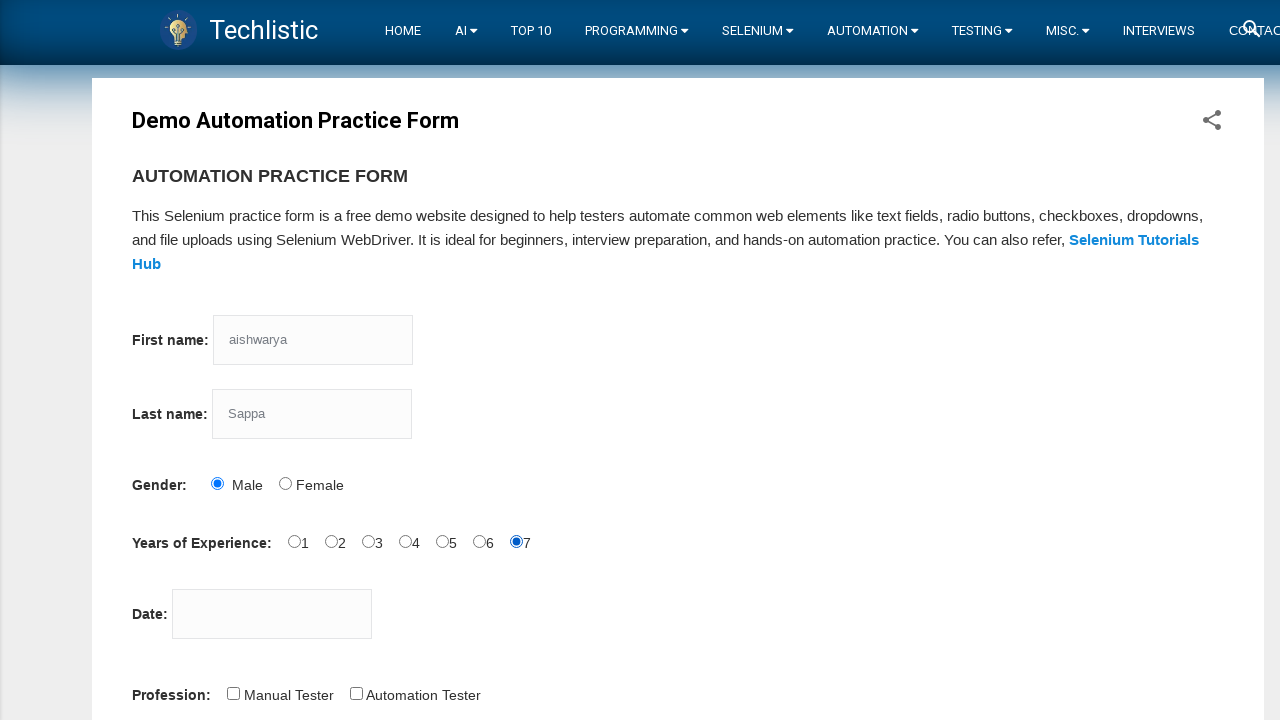

Filled date picker with '02/11/2023' on input#datepicker
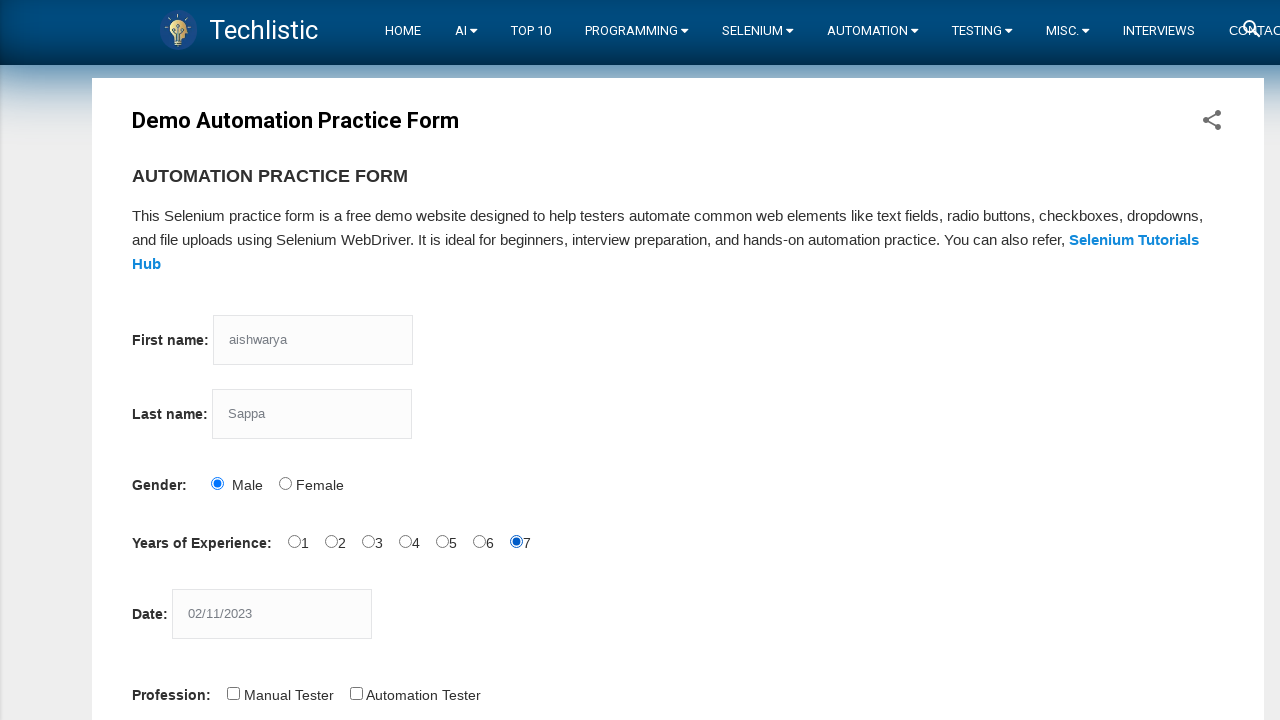

Selected Manual Tester profession at (233, 693) on input#profession-0
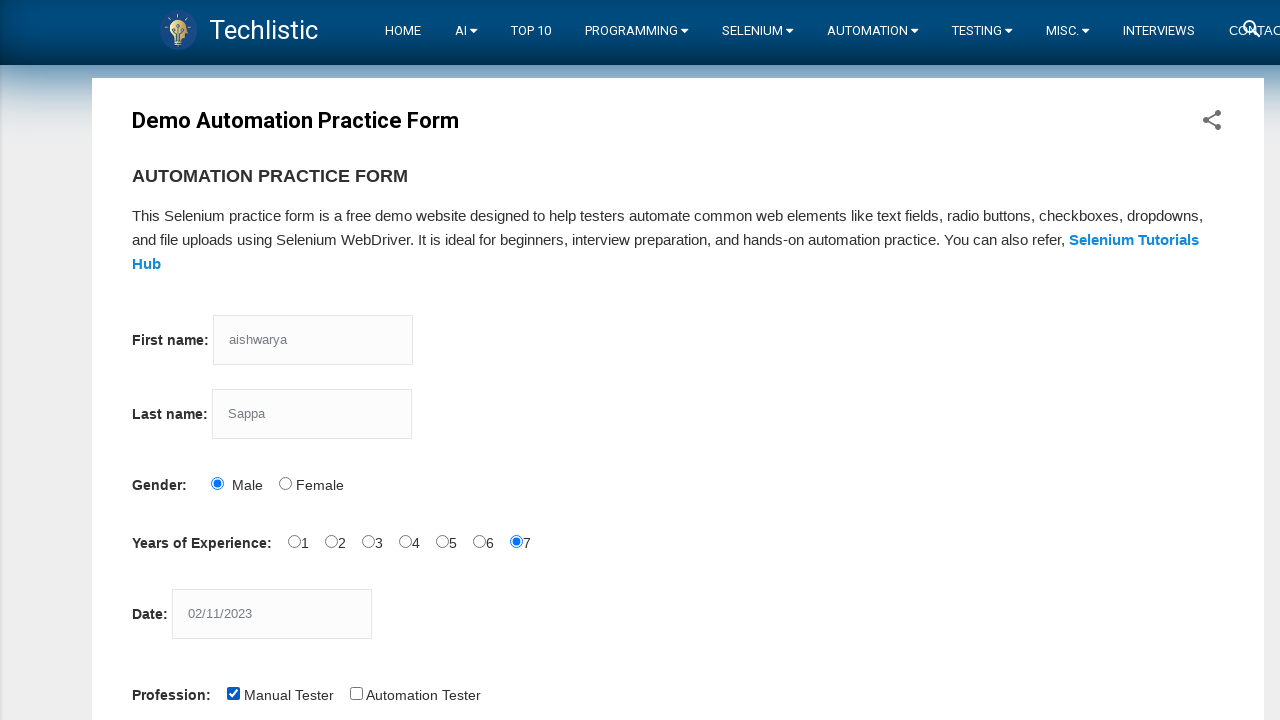

Clicked on continents dropdown at (191, 360) on select#continents
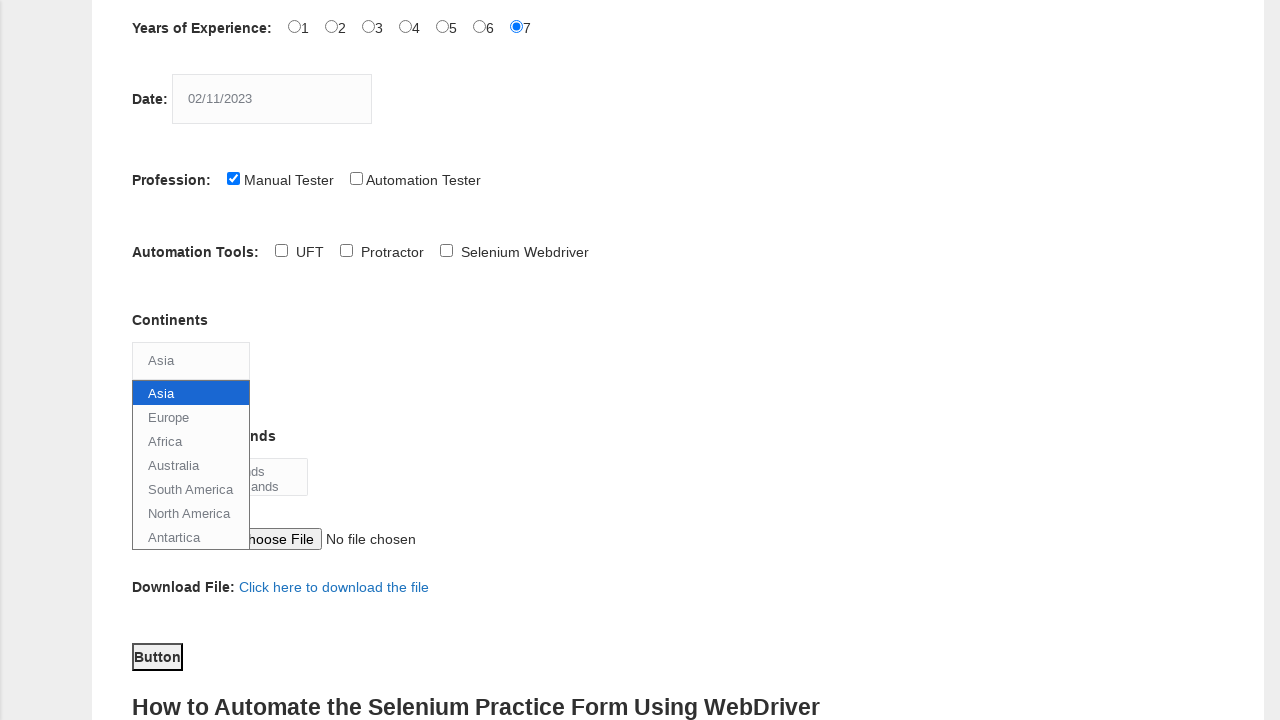

Selected Asia from continents dropdown on select#continents
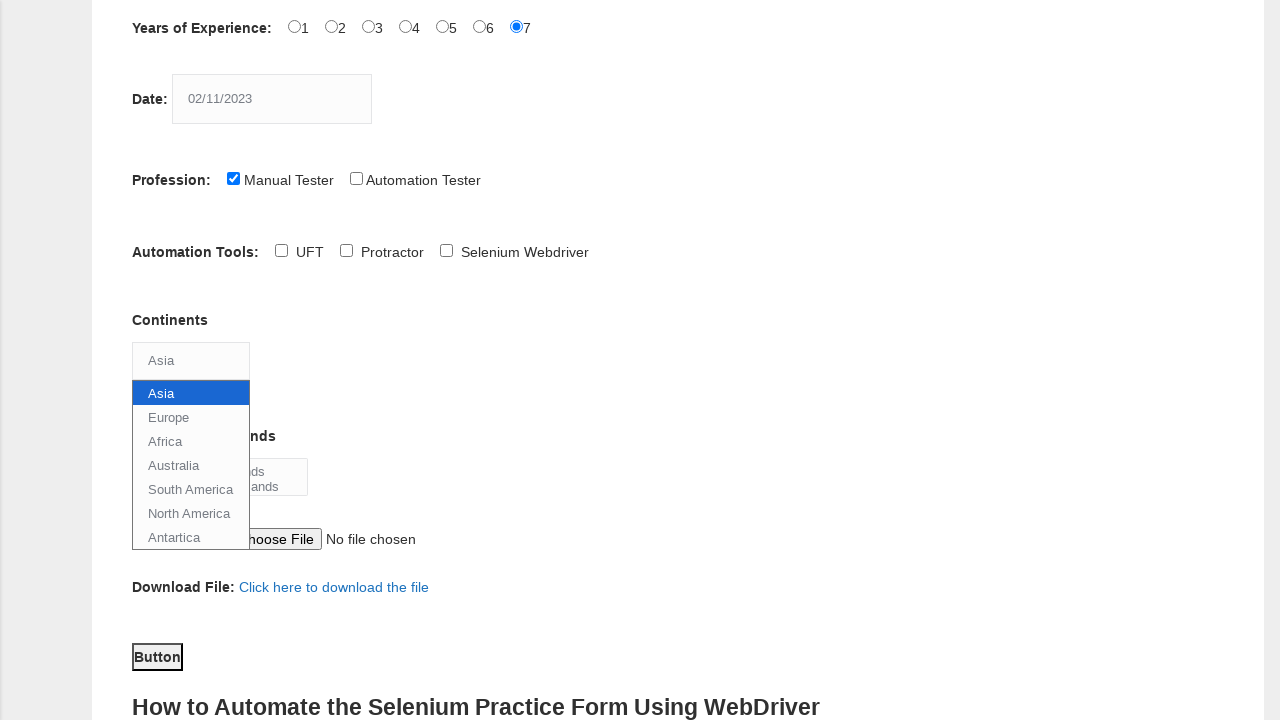

Selected QTP/UFT automation tool at (281, 250) on input#tool-0
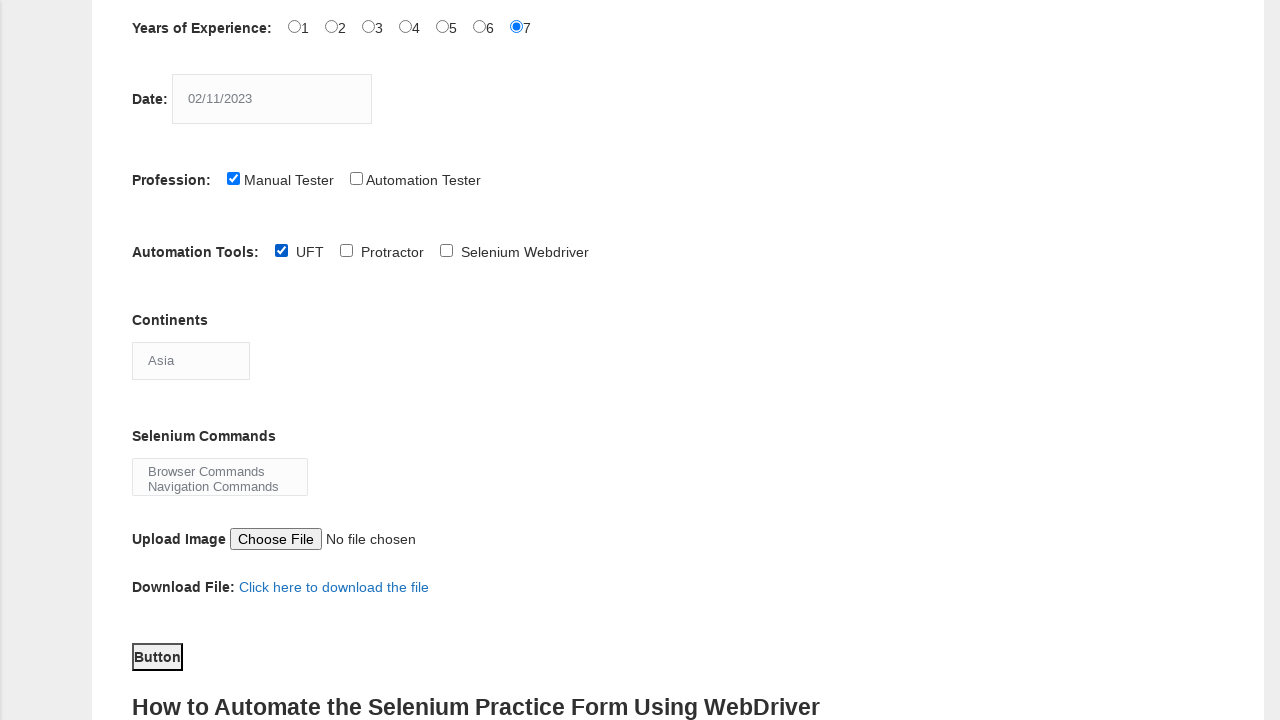

Clicked submit button to submit form at (157, 656) on button#submit
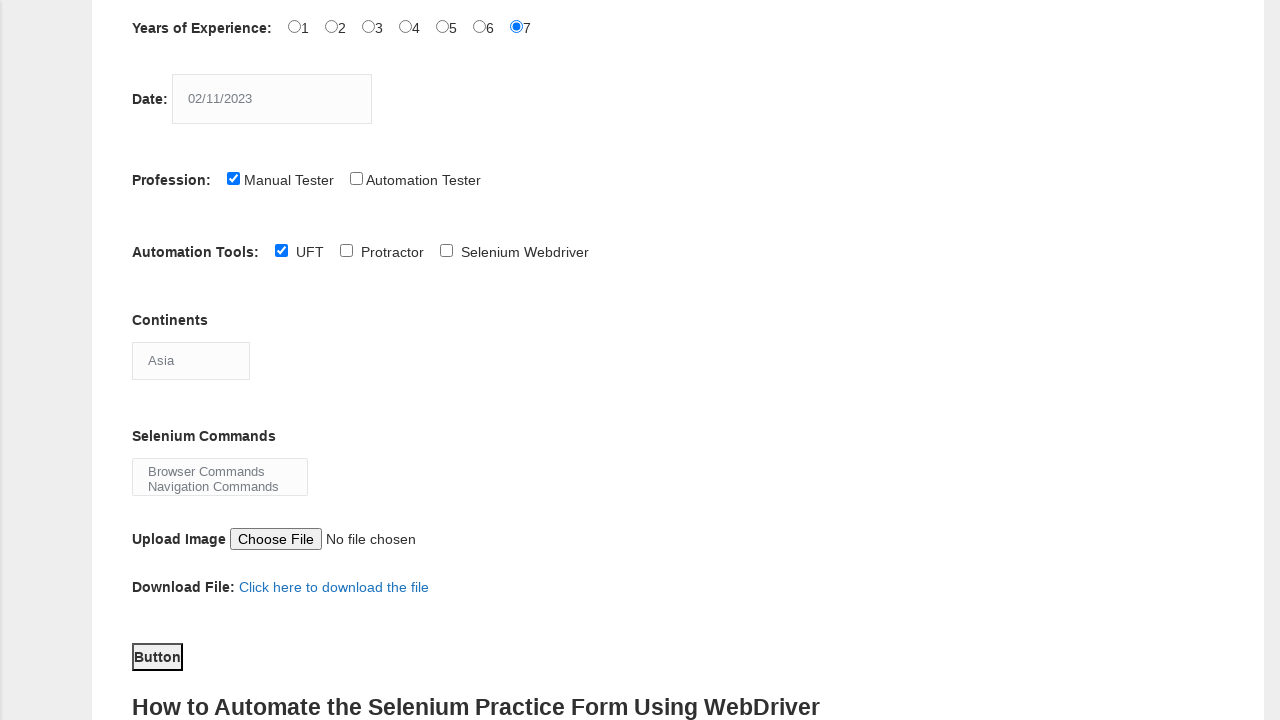

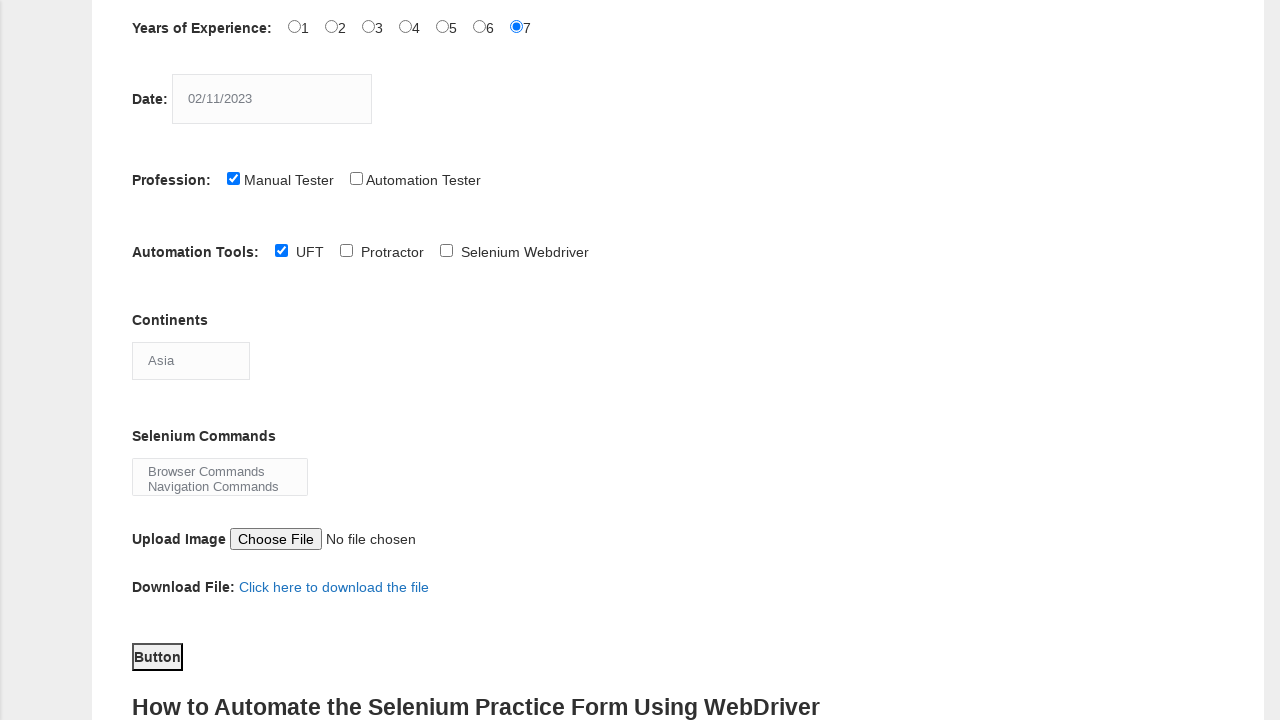